Tests the calendar/date picker functionality by clicking on the return date option

Starting URL: https://www.spicejet.com/

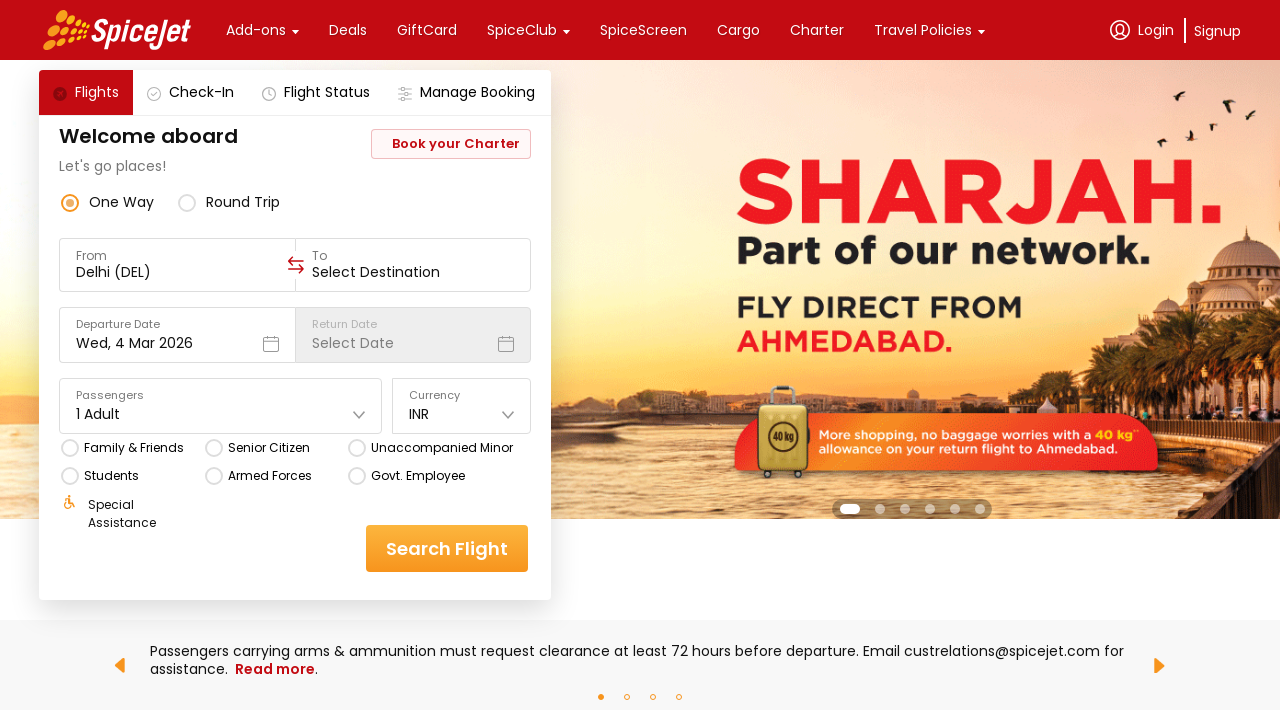

Clicked on Return Date option in calendar dropdown at (413, 324) on xpath=//*[text()='Return Date']
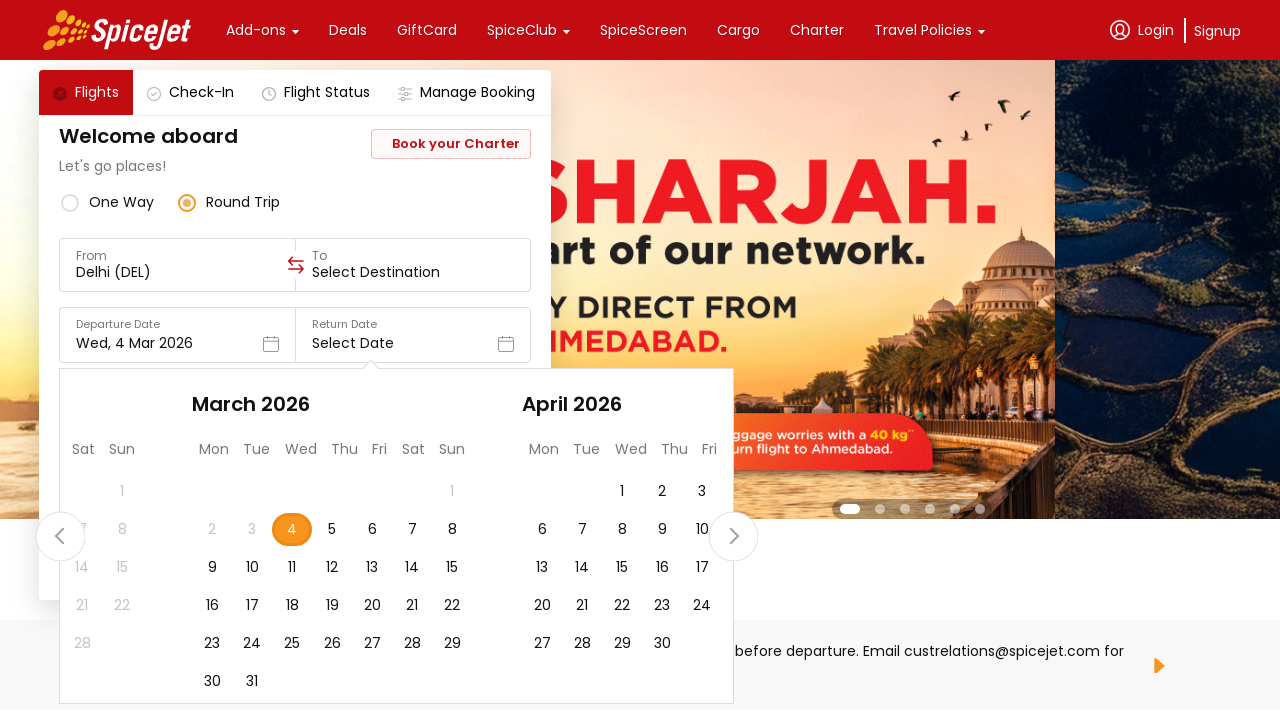

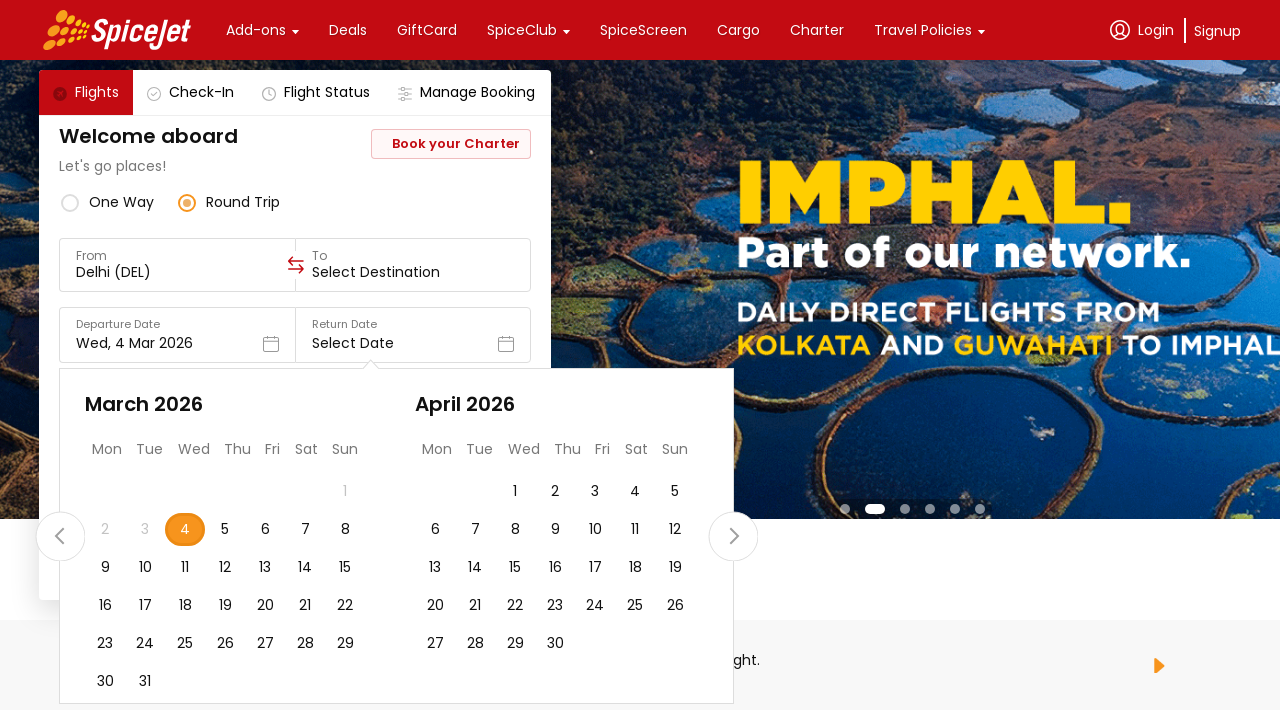